Tests HTTP redirects by clicking the redirect link and then navigating to various status code pages

Starting URL: https://the-internet.herokuapp.com/redirector

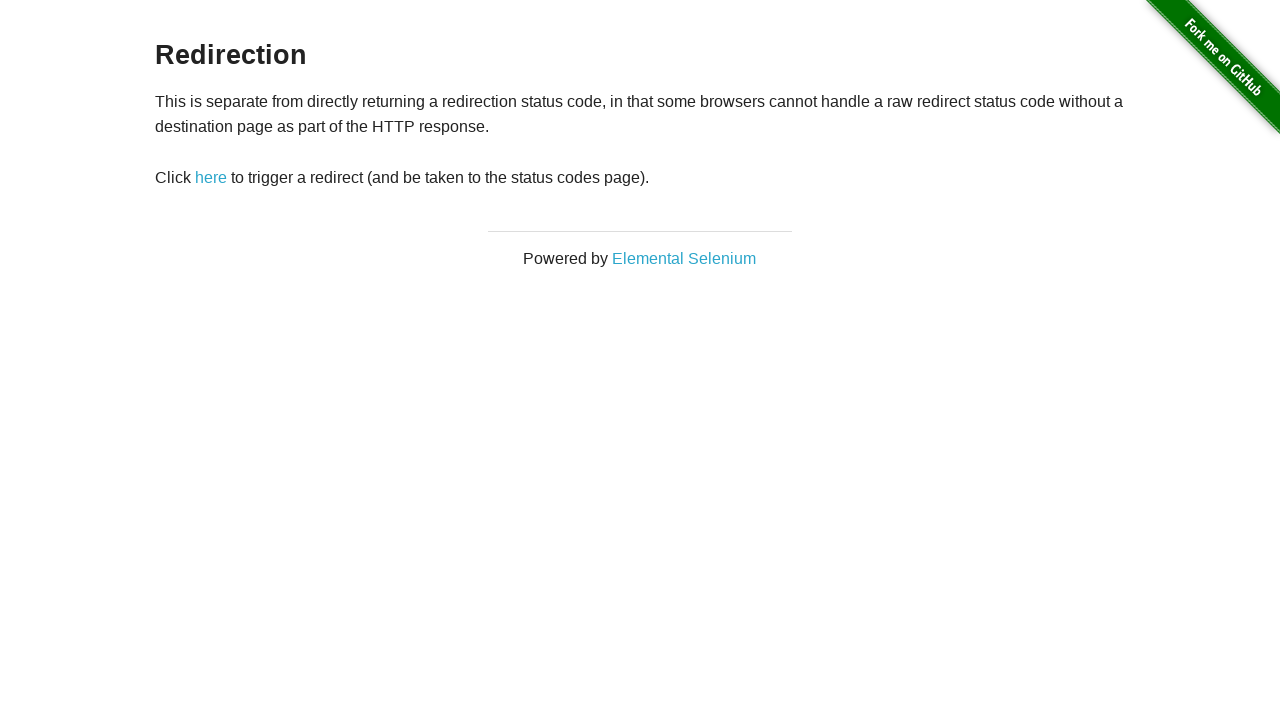

Redirect link selector loaded on the-internet.herokuapp.com/redirector
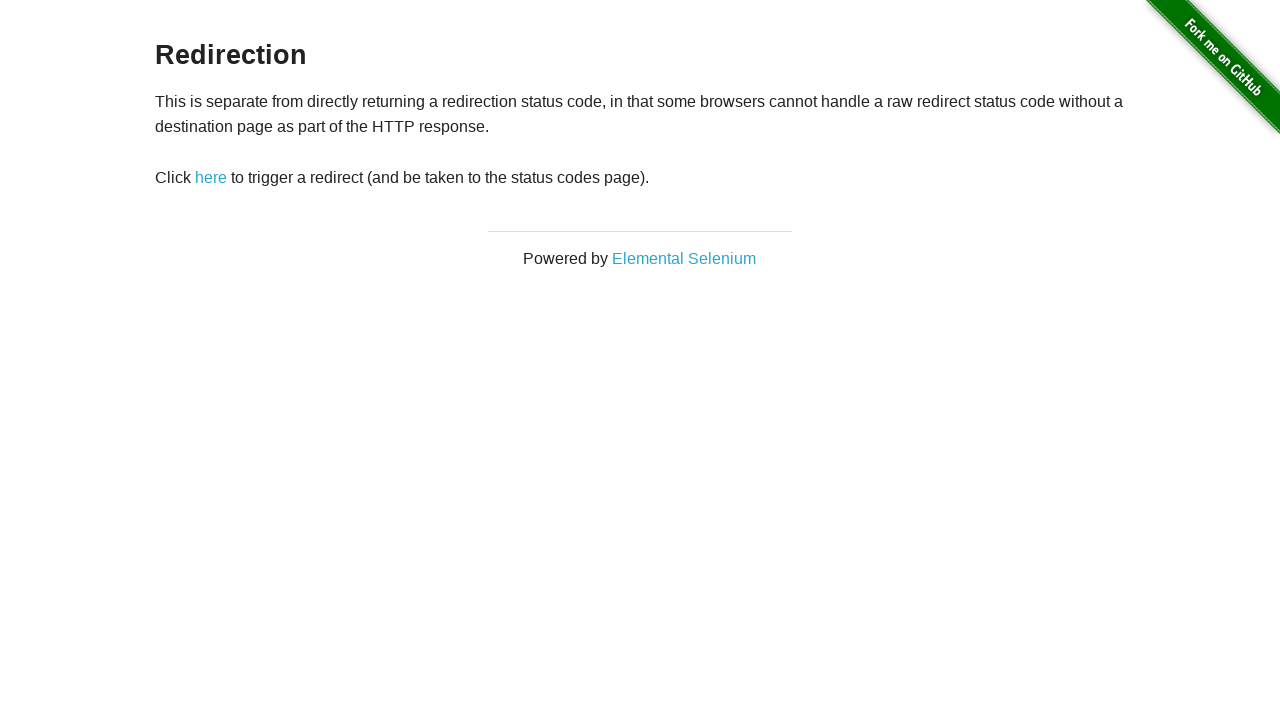

Clicked redirect link at (211, 178) on xpath=//*[@id='redirect']
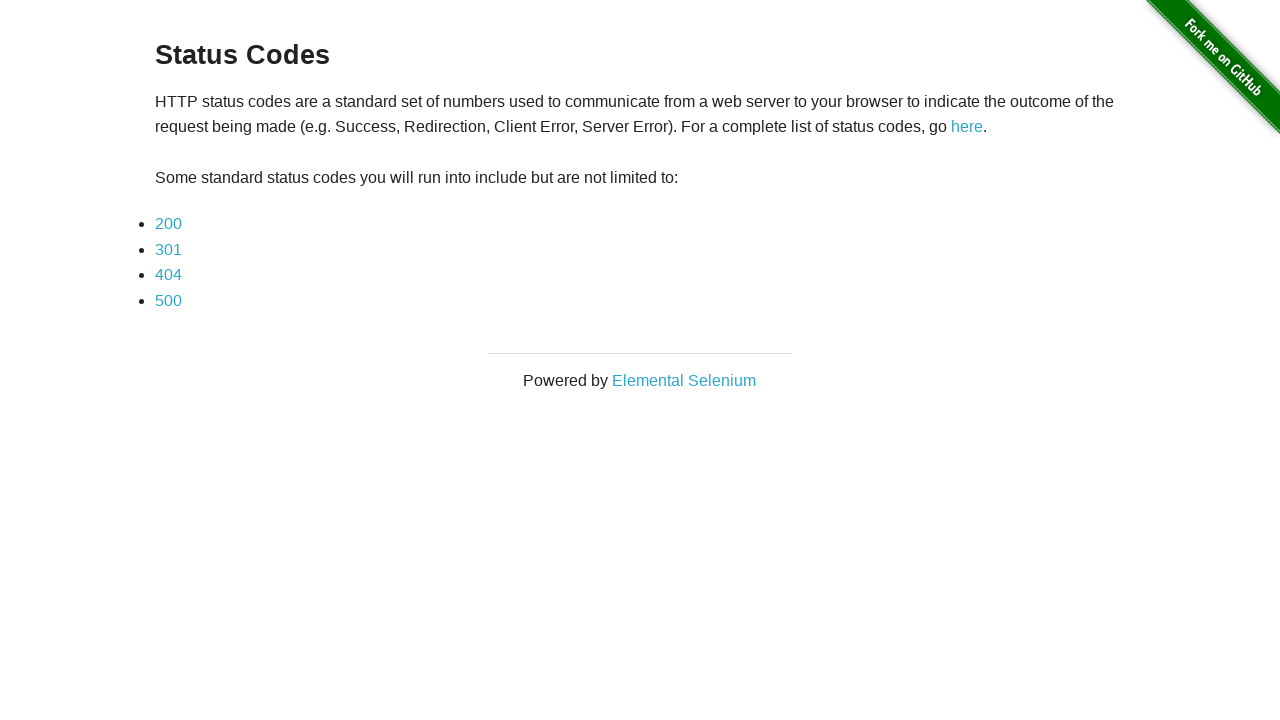

Status 200 link selector loaded
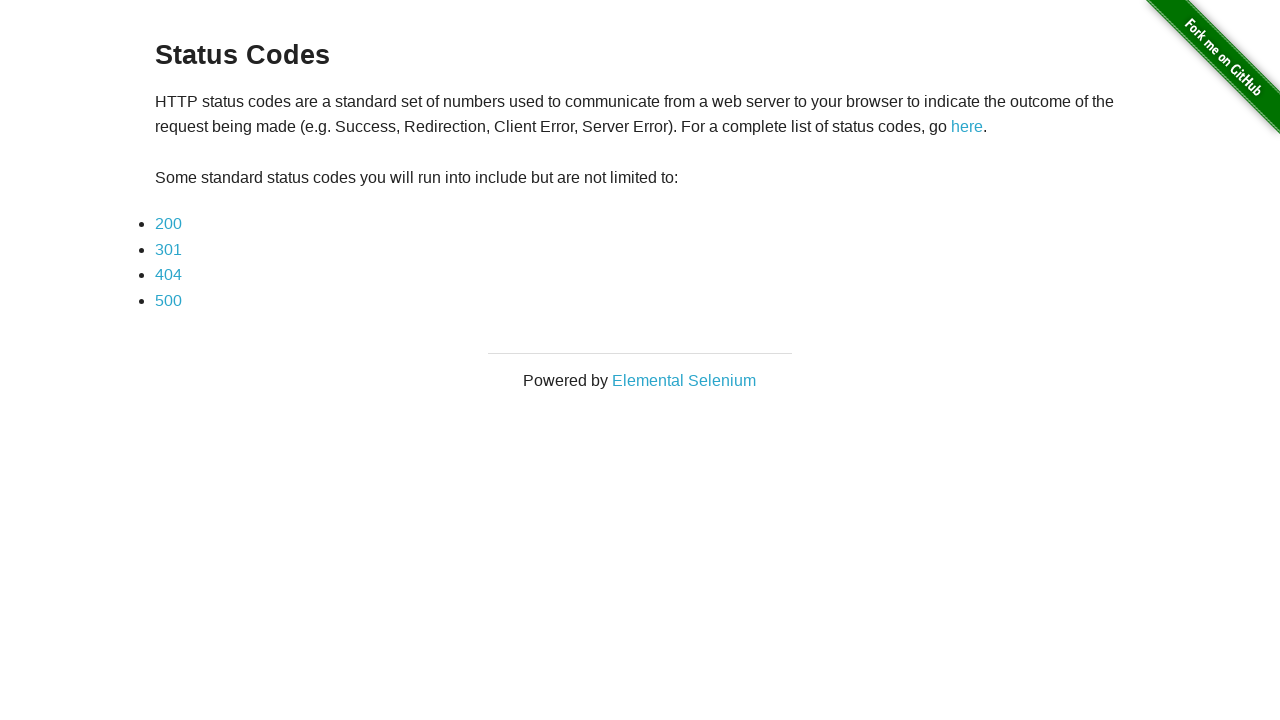

Clicked status 200 link at (168, 224) on xpath=//*[@id='content']/div/ul/li[1]/a
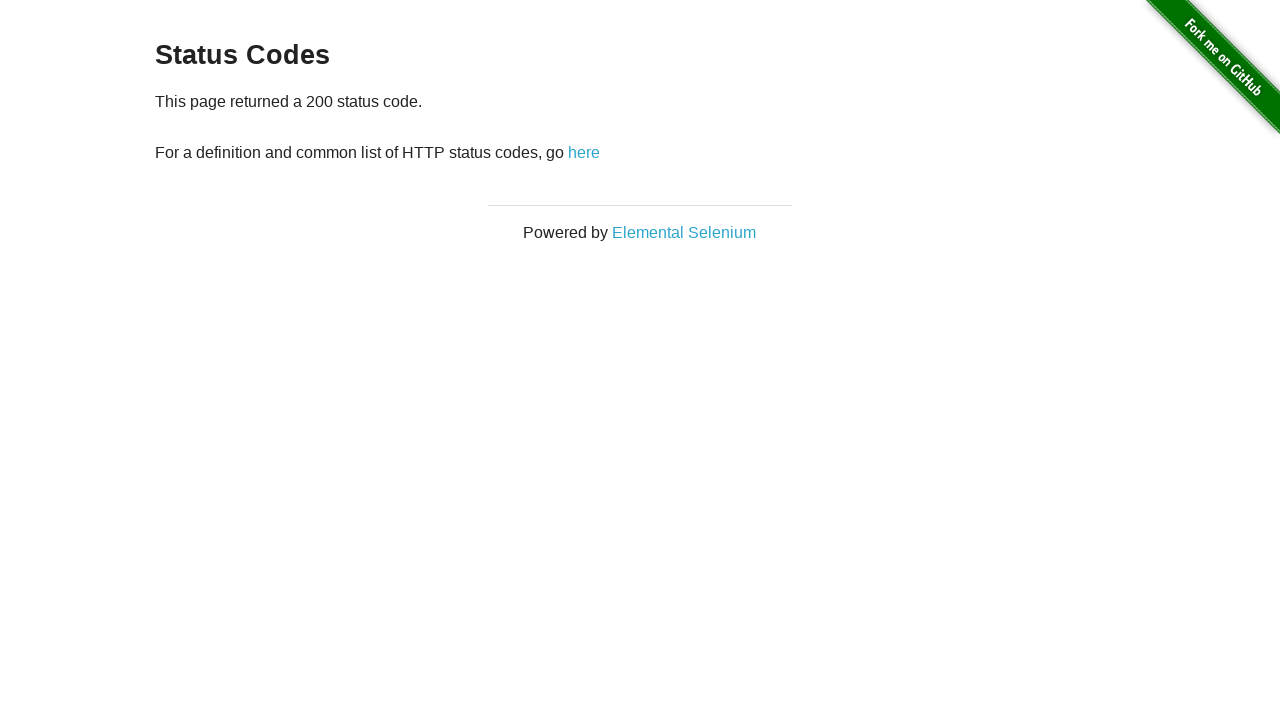

Status 200 page content loaded successfully
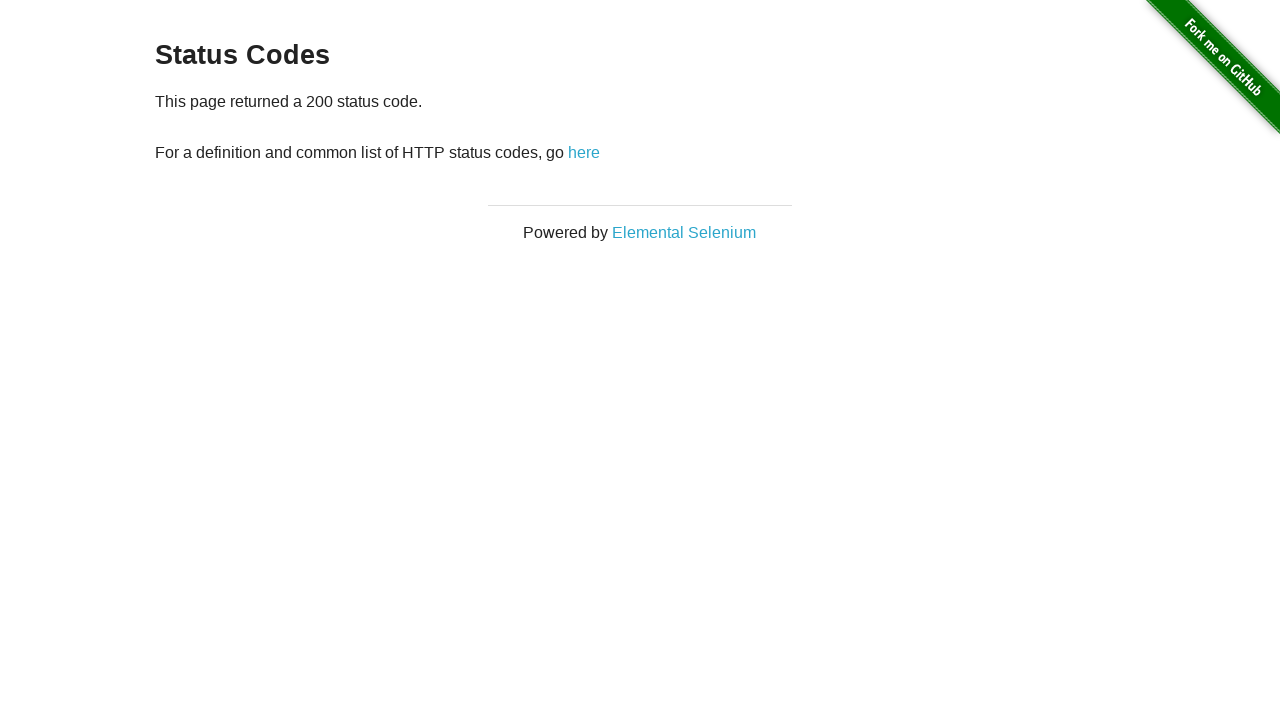

Navigated back from status 200 page
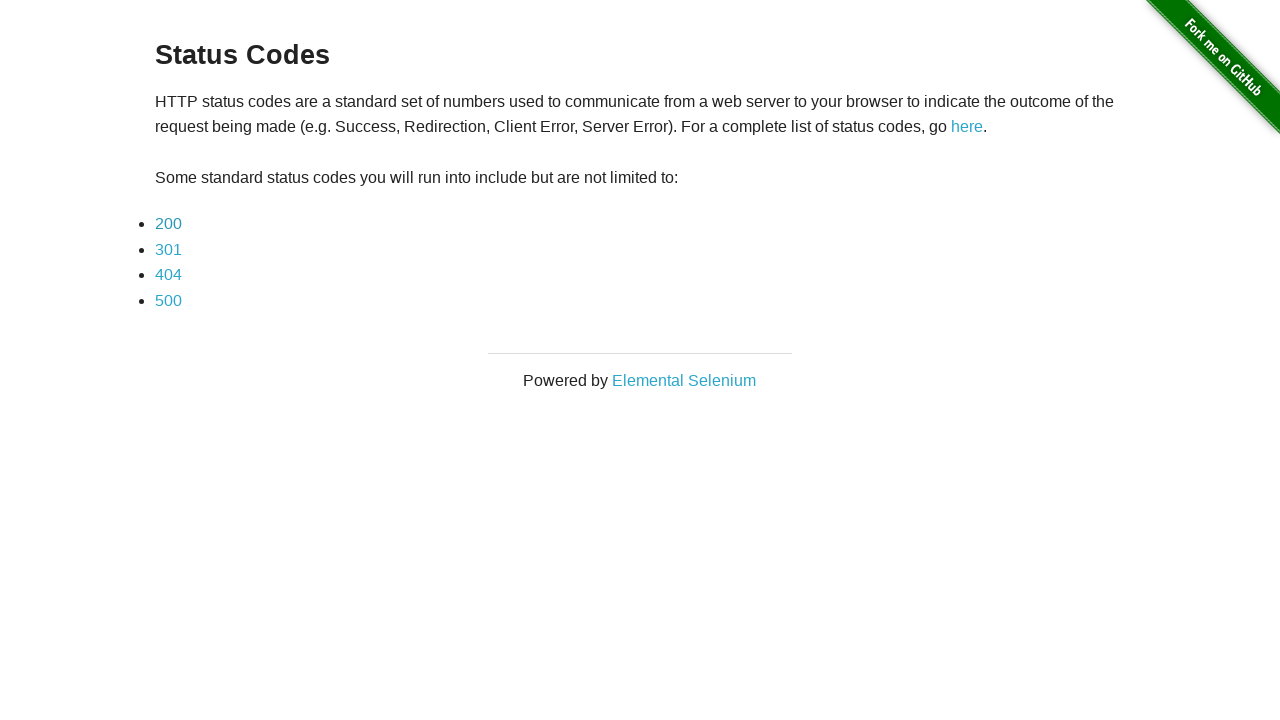

Status 301 link selector loaded
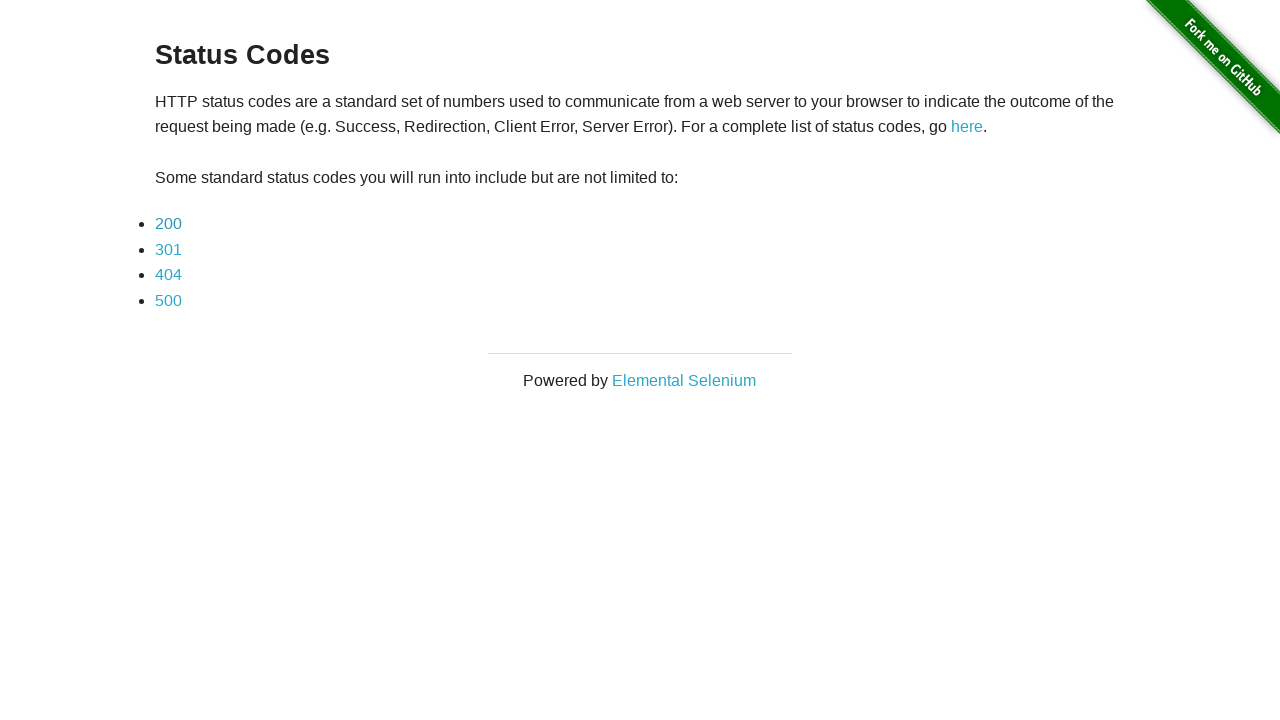

Clicked status 301 redirect link at (168, 249) on xpath=//*[@id='content']/div/ul/li[2]/a
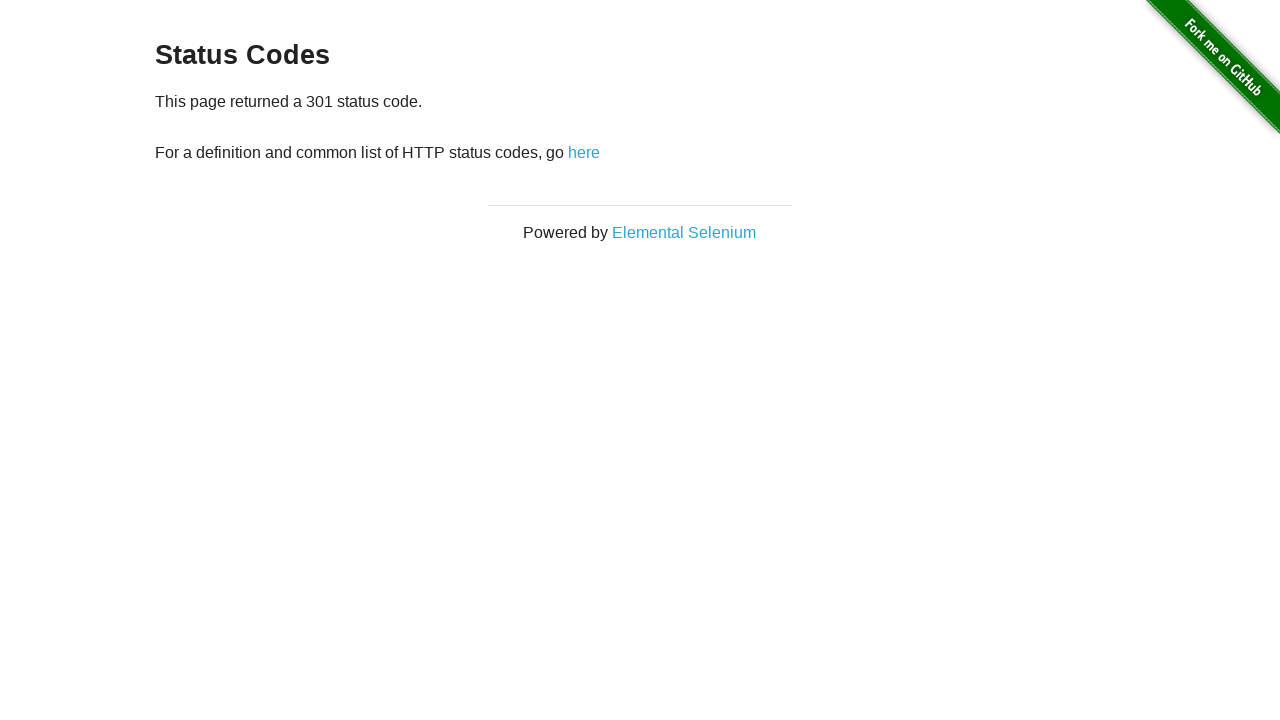

Status 301 redirect completed and page content loaded
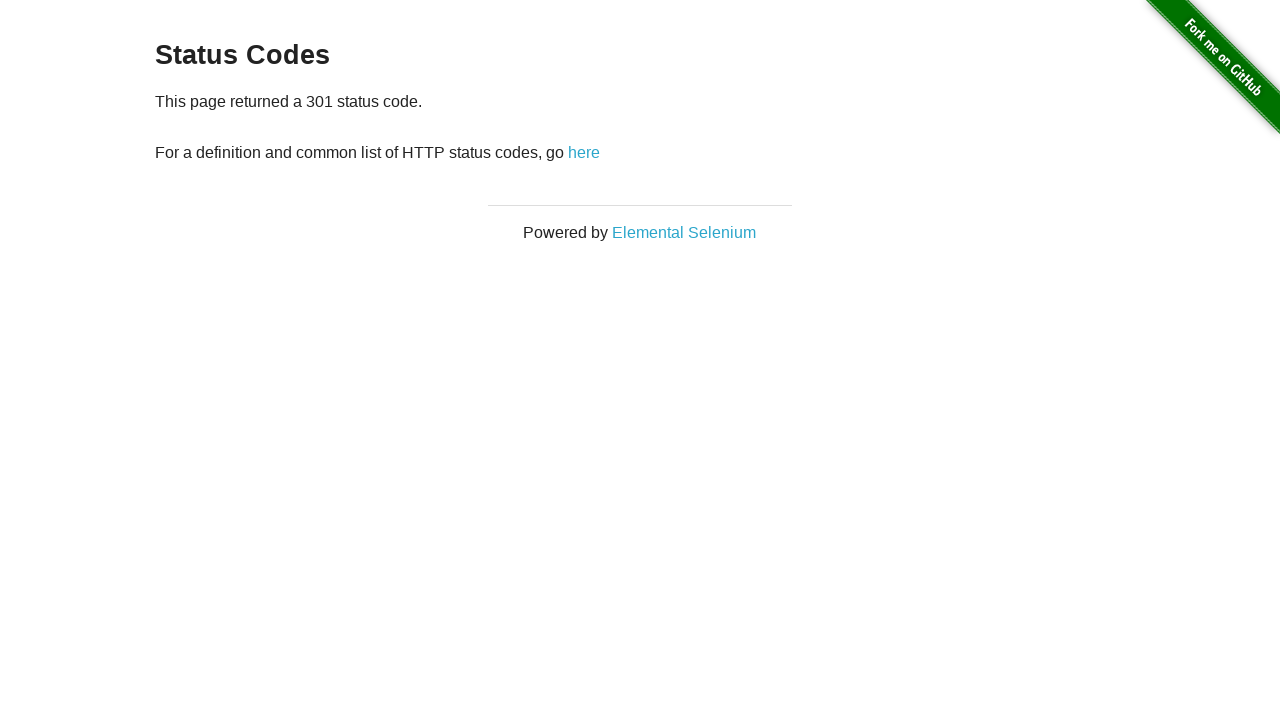

Navigated back from status 301 page
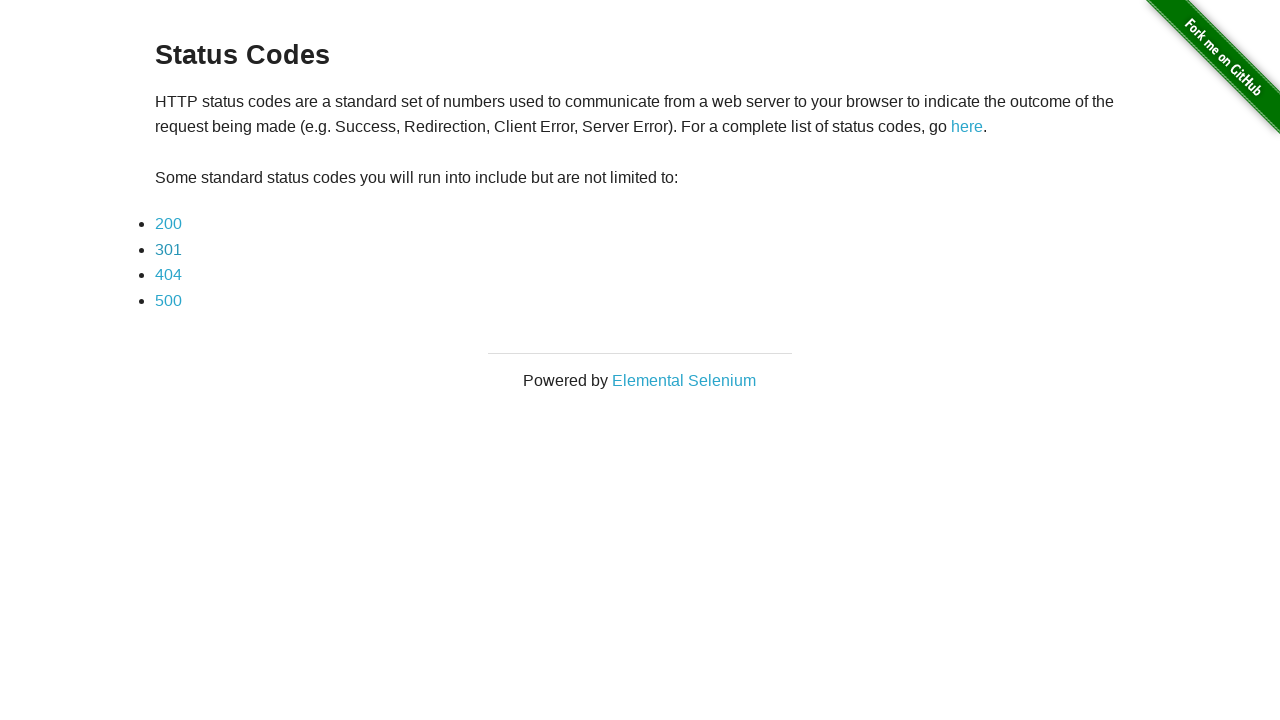

Status 404 link selector loaded
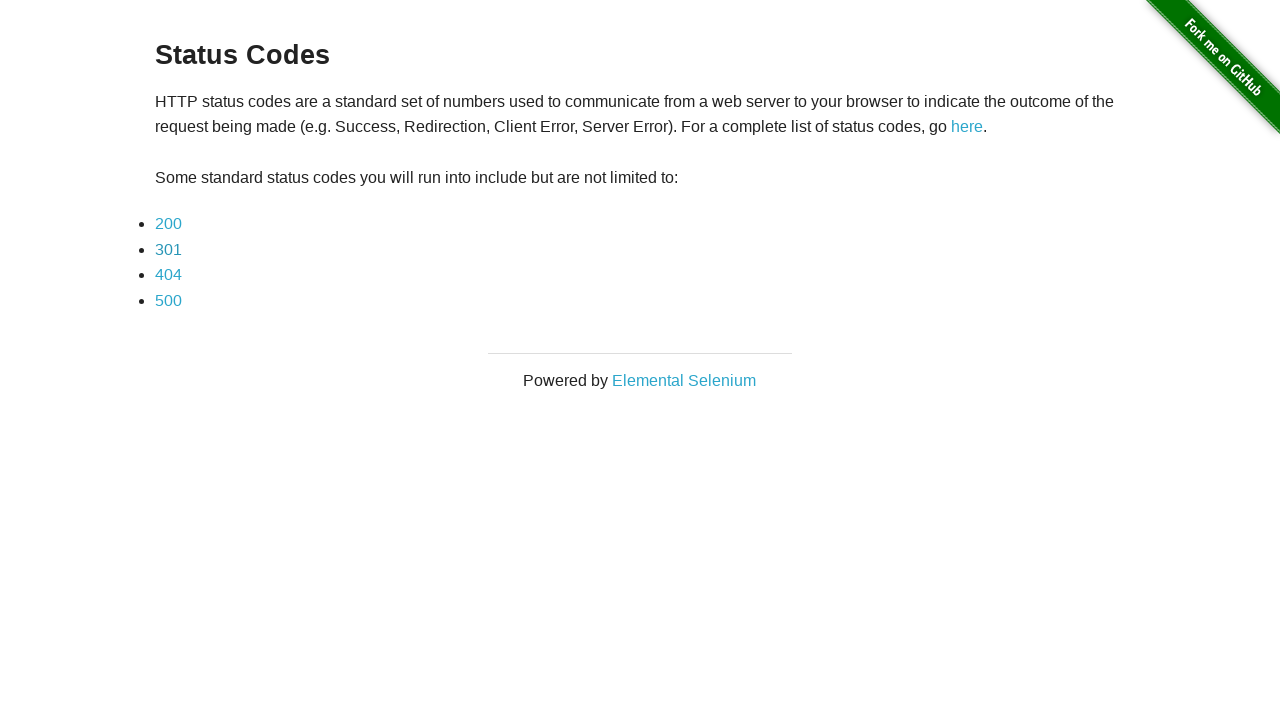

Clicked status 404 link at (168, 275) on xpath=//*[@id='content']/div/ul/li[3]/a
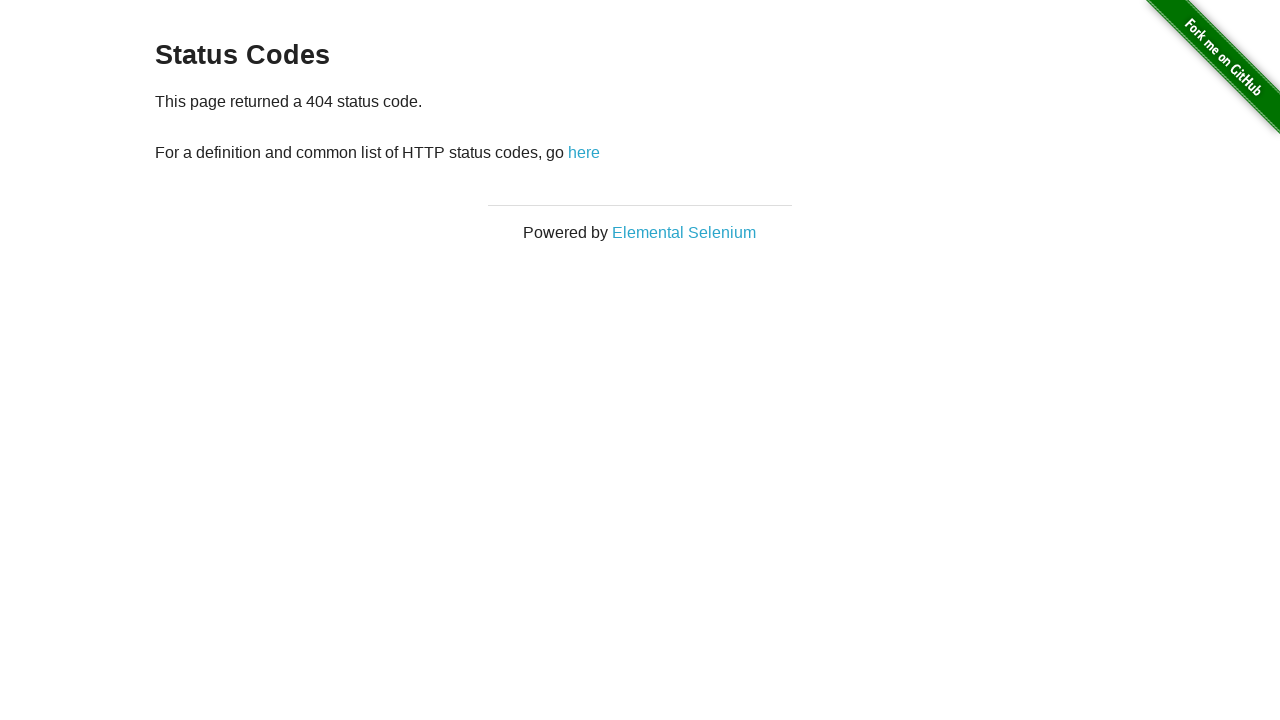

Status 404 not found page content loaded
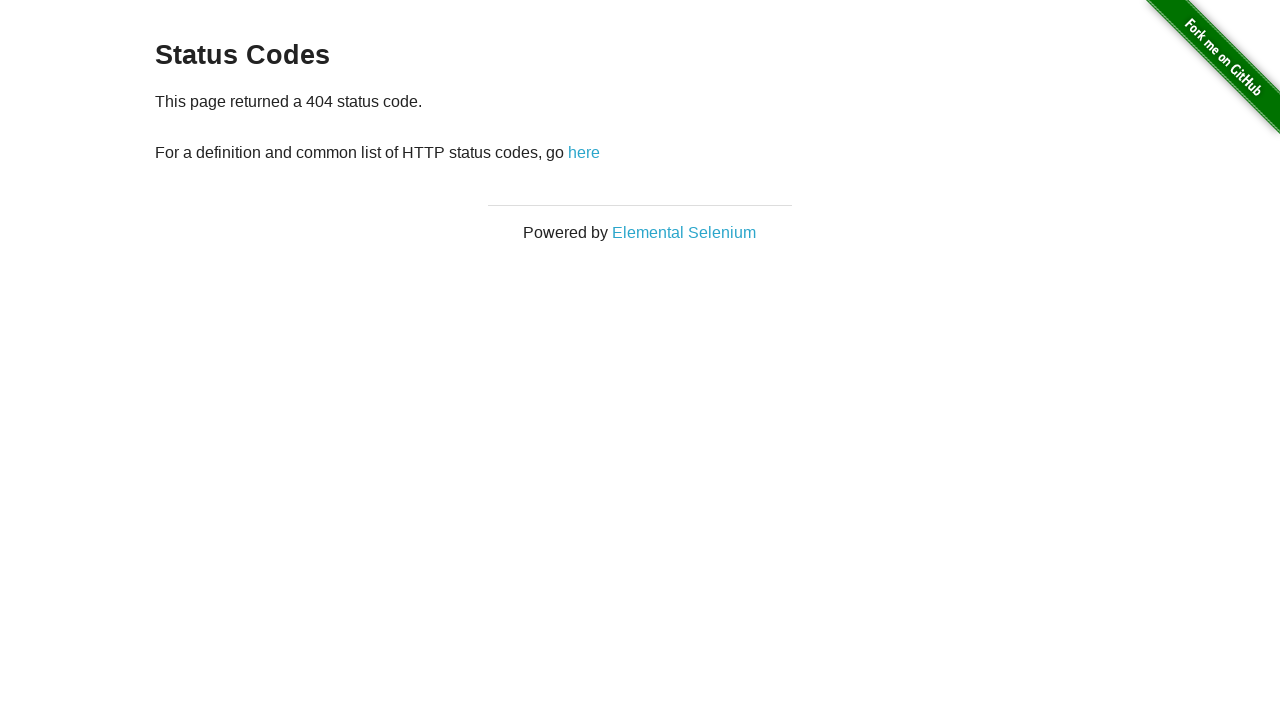

Navigated back from status 404 page
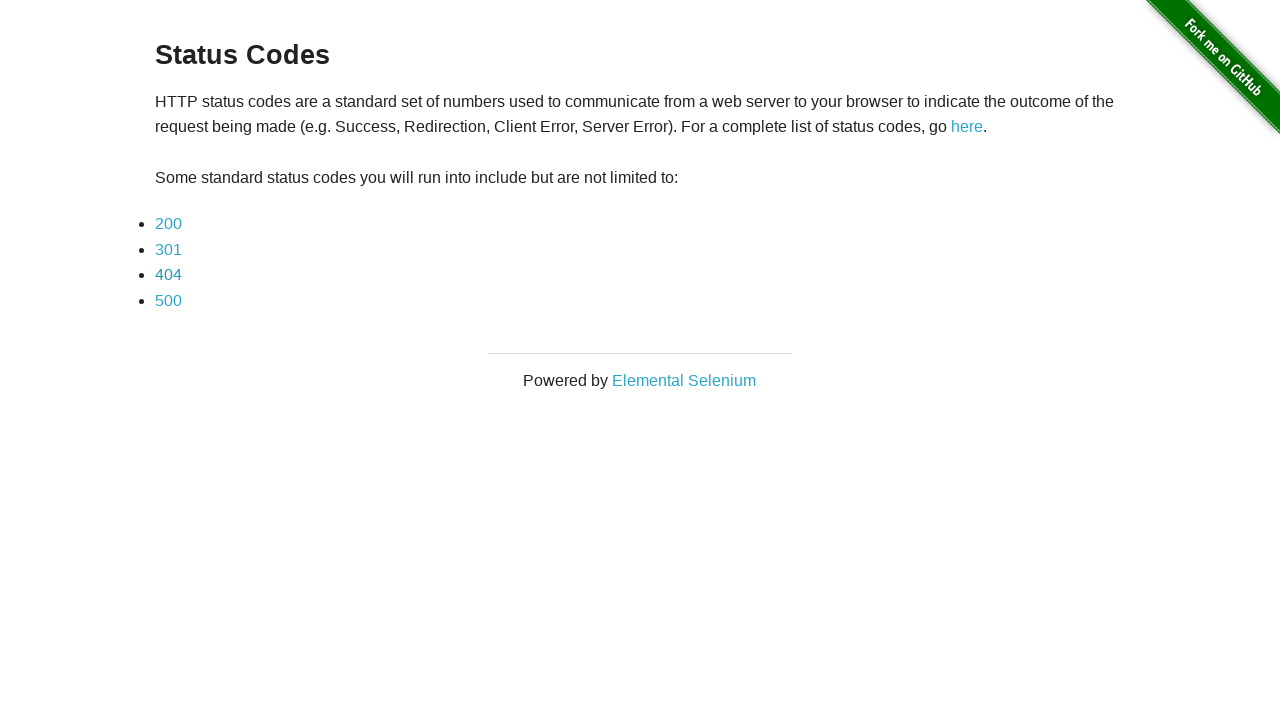

Status 500 link selector loaded
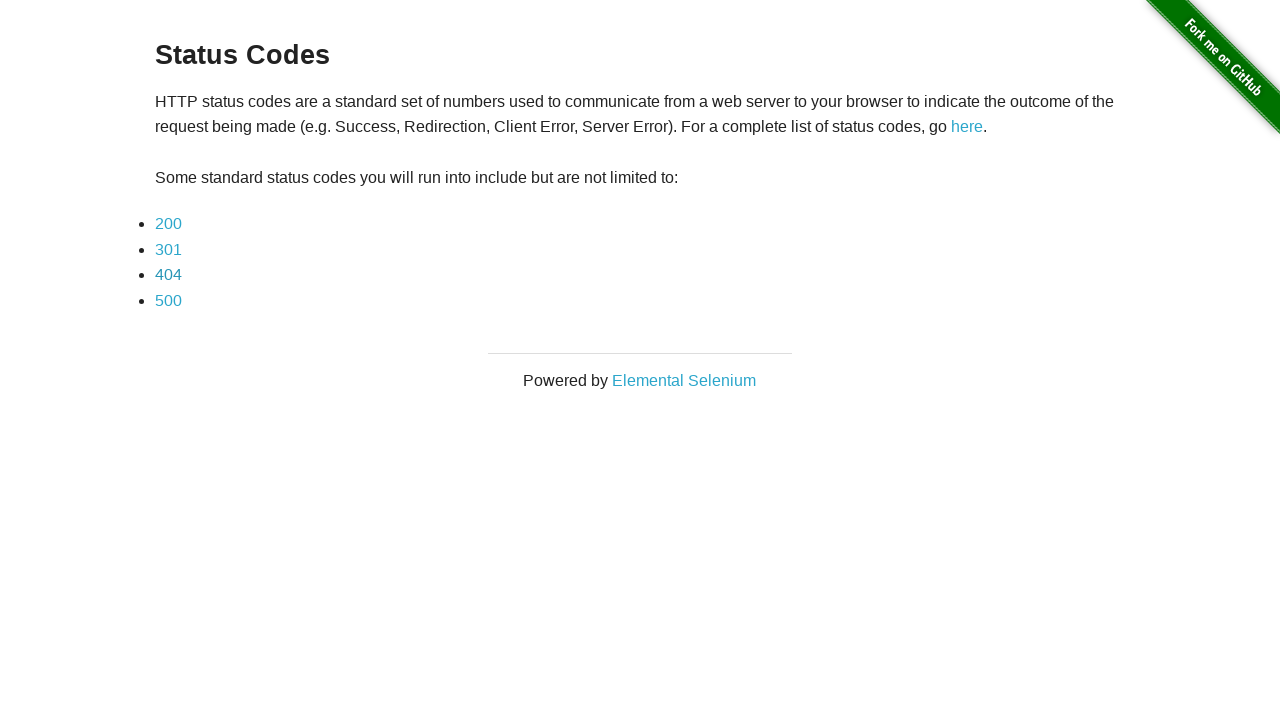

Clicked status 500 link at (168, 300) on xpath=//*[@id='content']/div/ul/li[4]/a
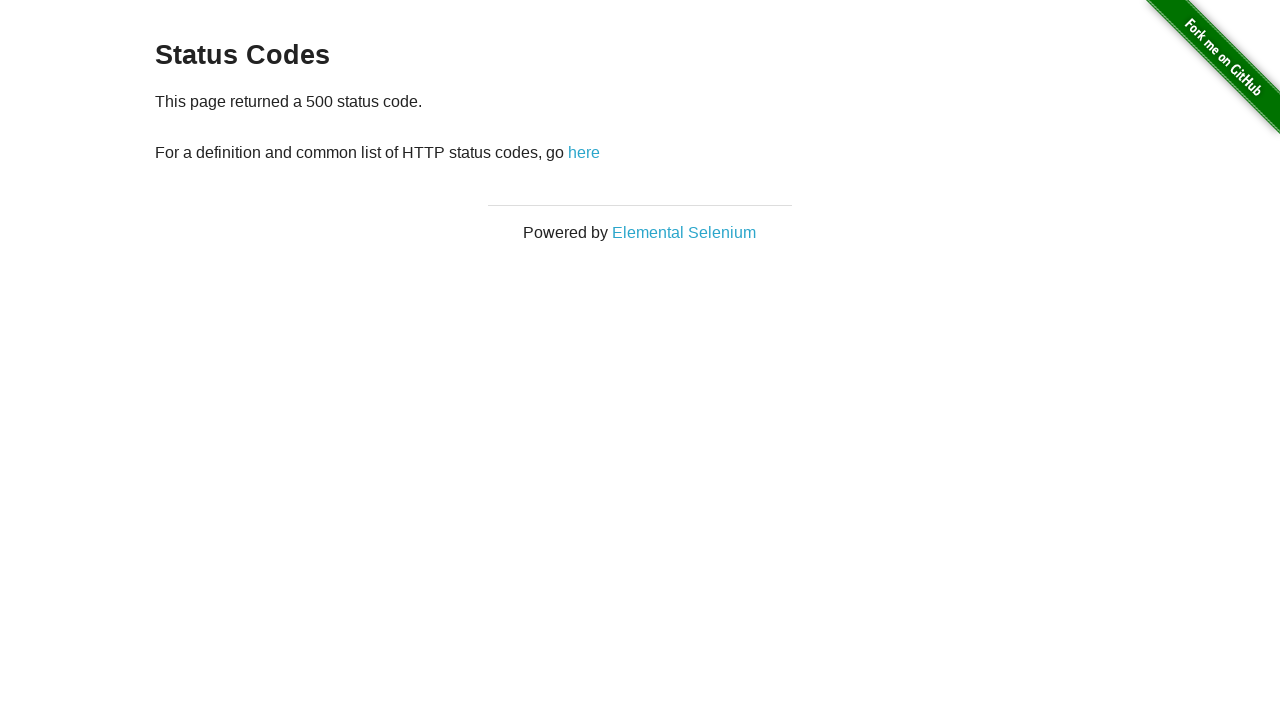

Status 500 server error page content loaded
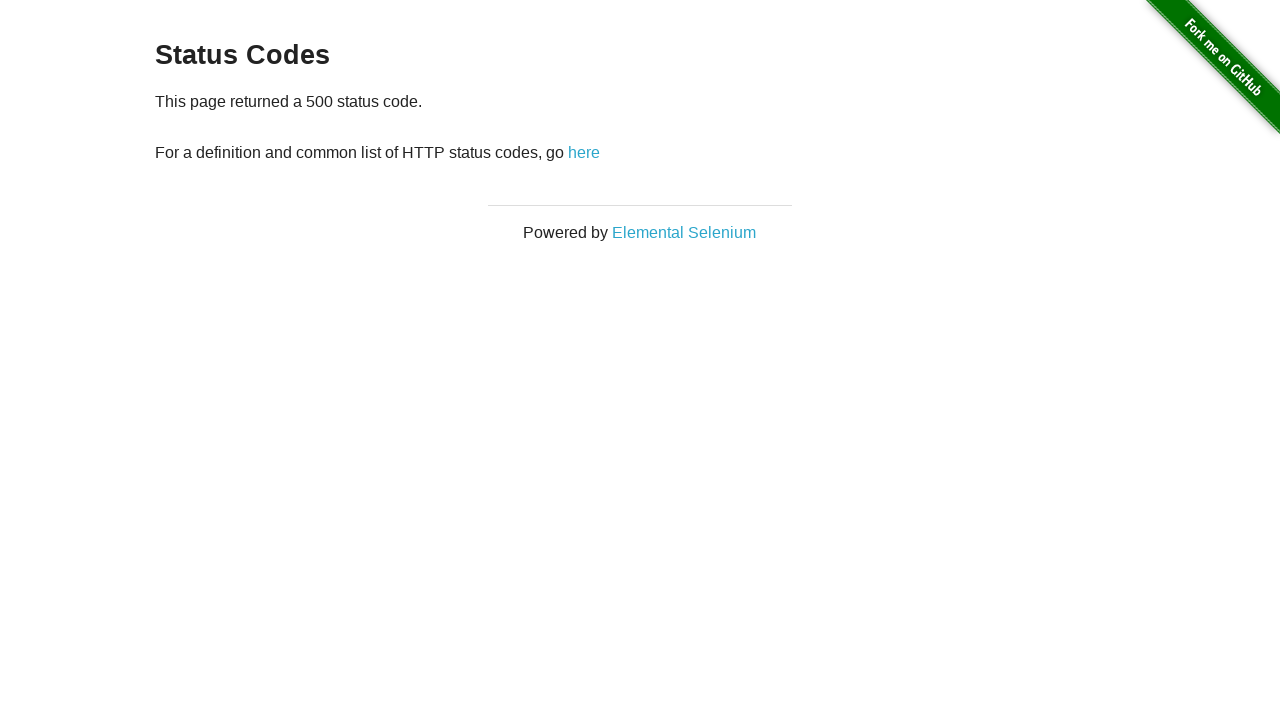

Navigated back from status 500 page
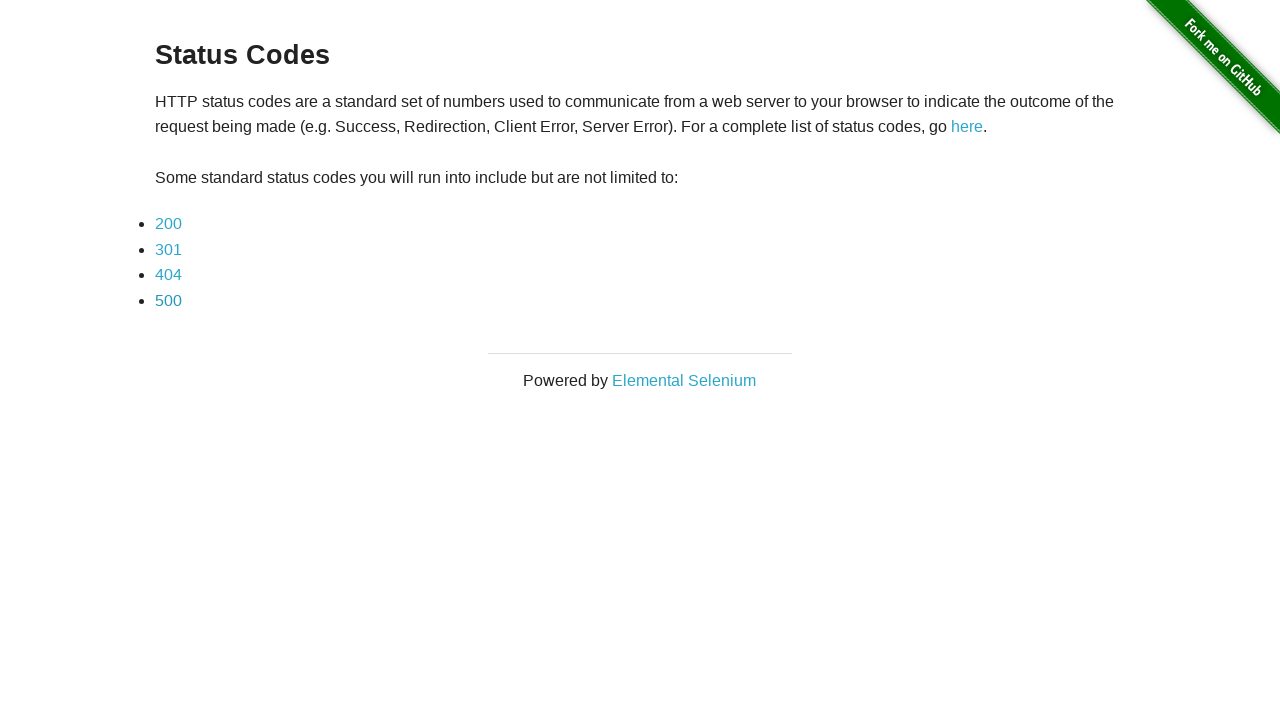

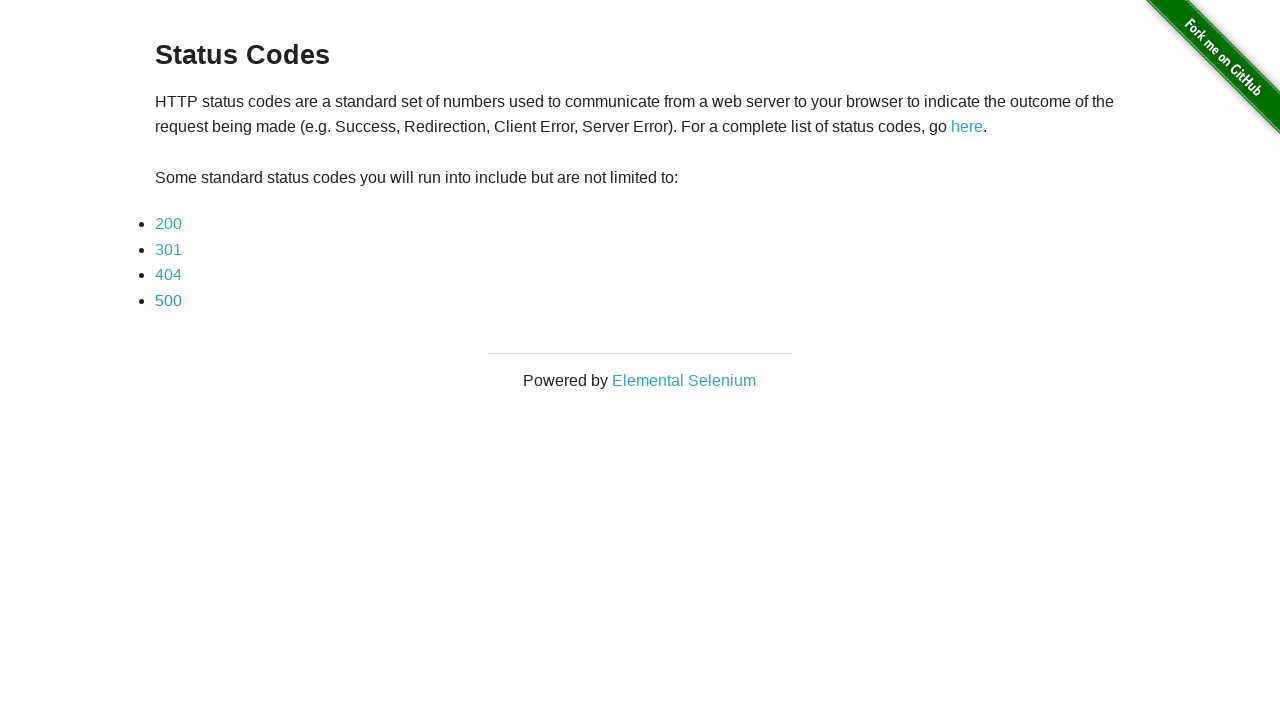